Tests the dynamic controls page by clicking the Remove button, waiting for the loading bar to disappear, and verifying that the checkbox is removed and the "It's gone!" message is displayed.

Starting URL: https://practice.cydeo.com/dynamic_controls

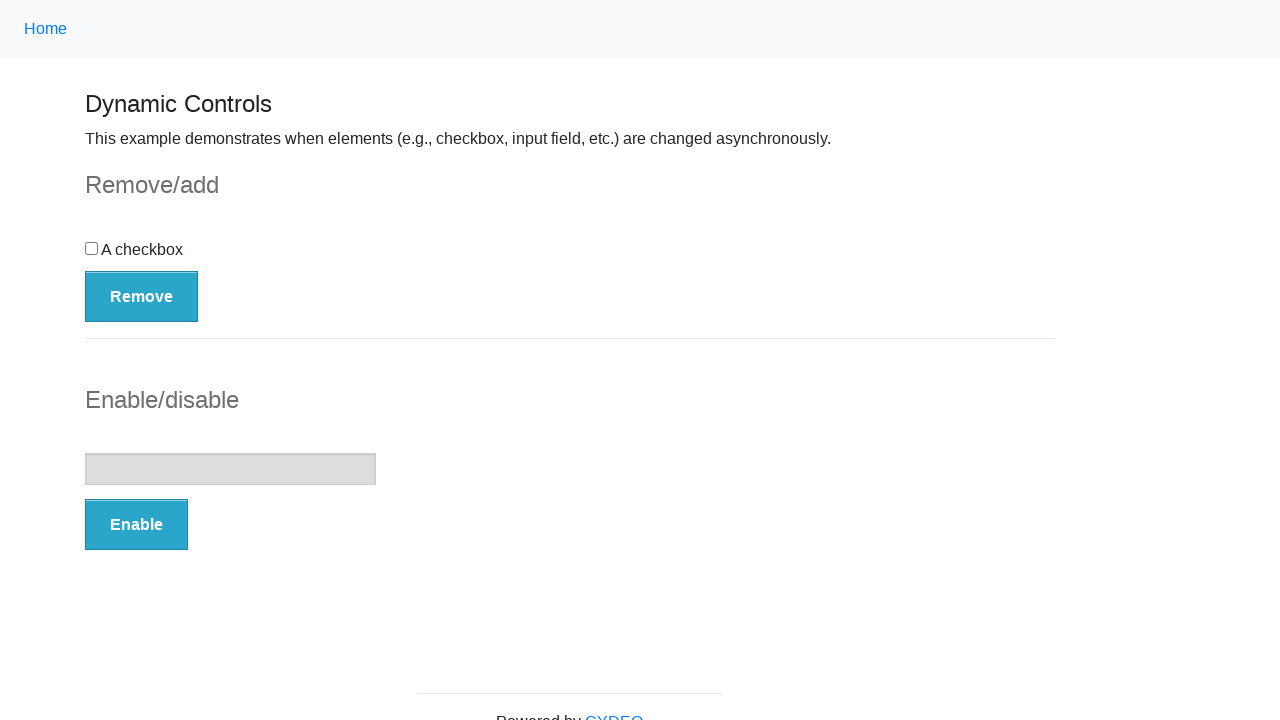

Clicked the Remove button at (142, 296) on button:has-text('Remove')
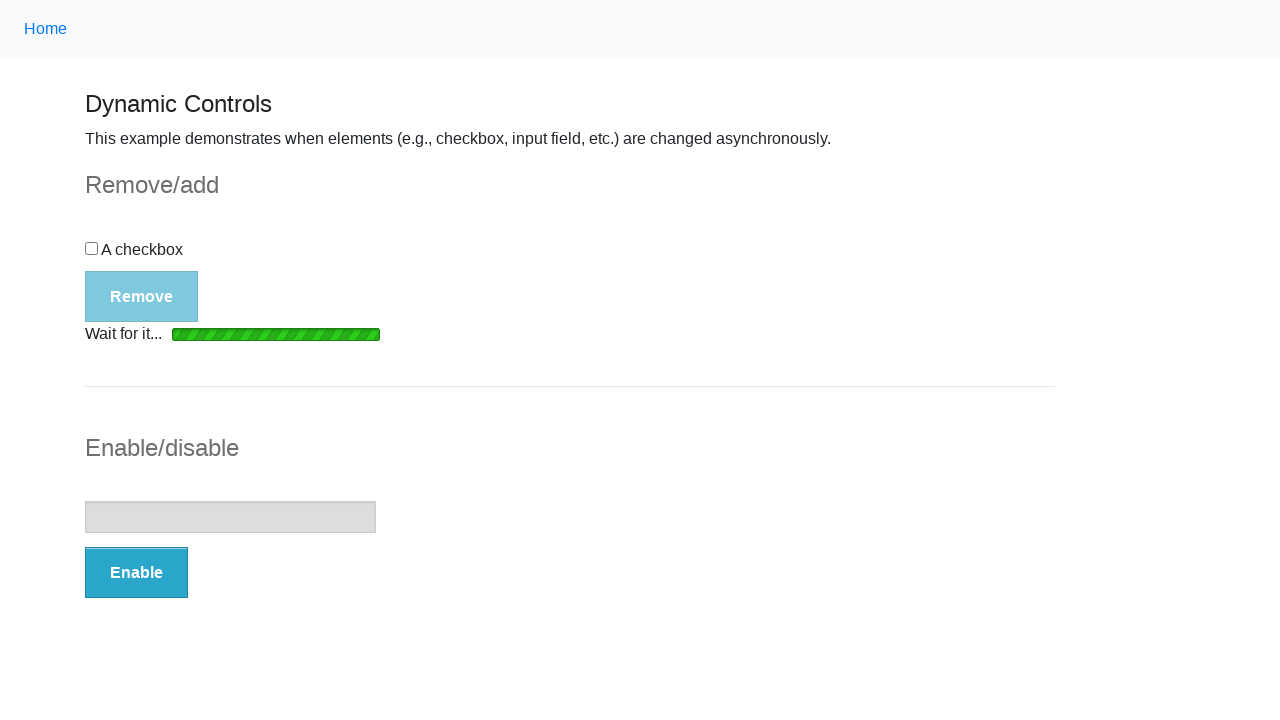

Loading bar disappeared
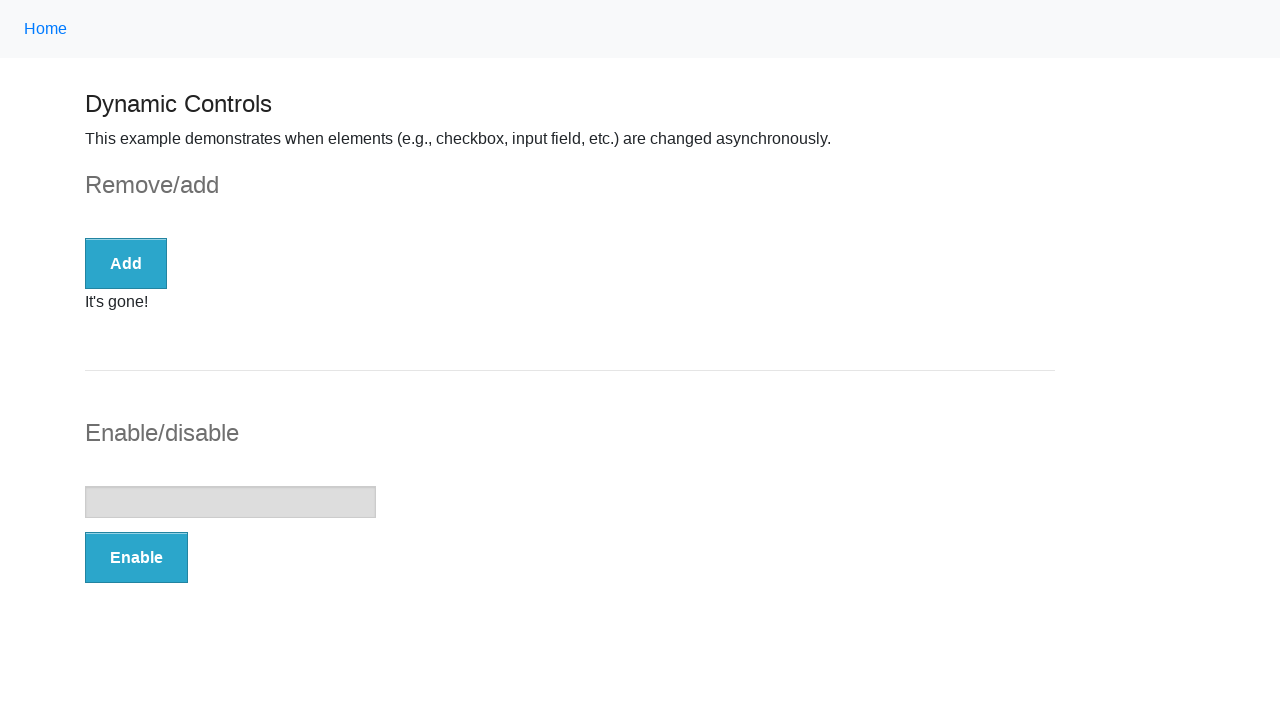

Checkbox is no longer visible
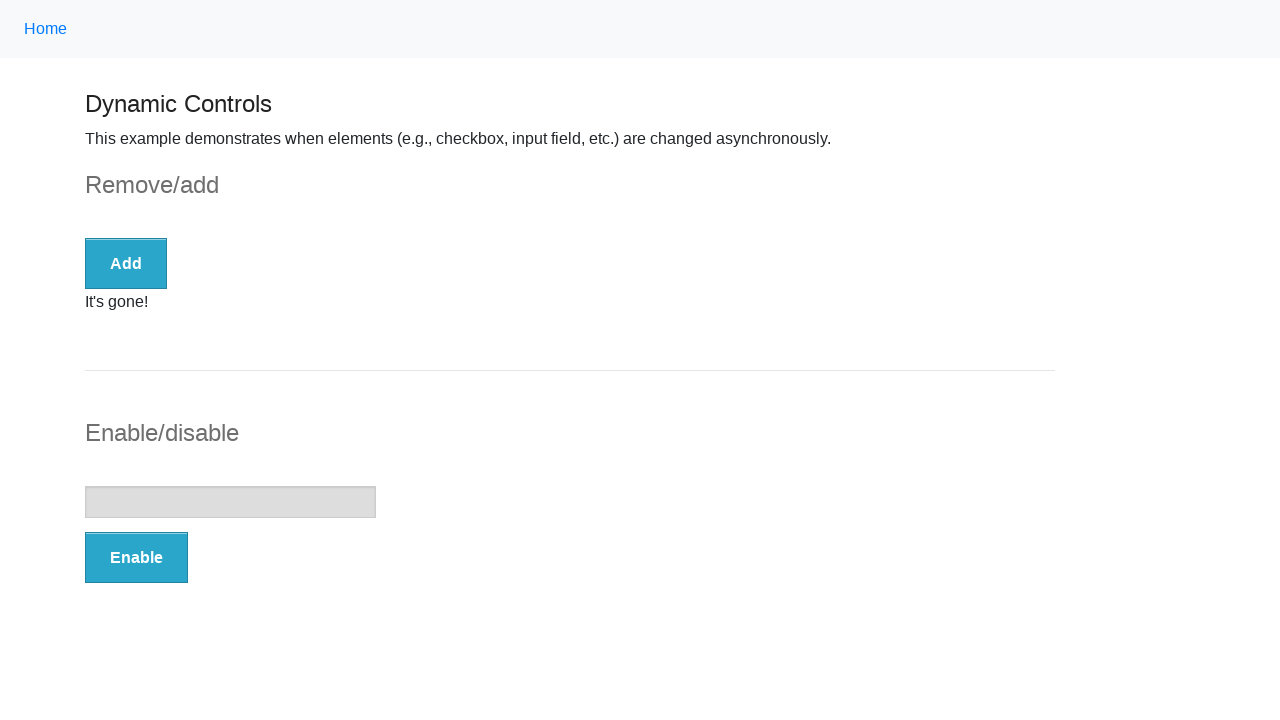

"It's gone!" message is now visible
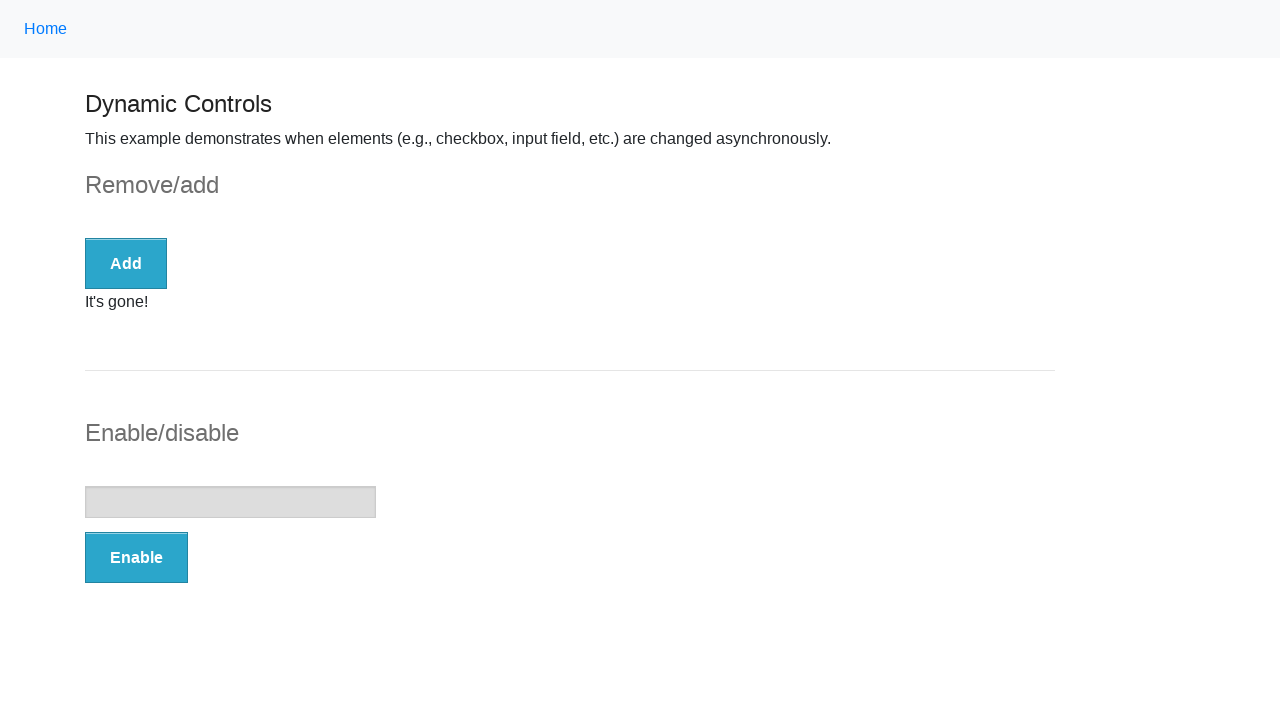

Verified that message text content equals "It's gone!"
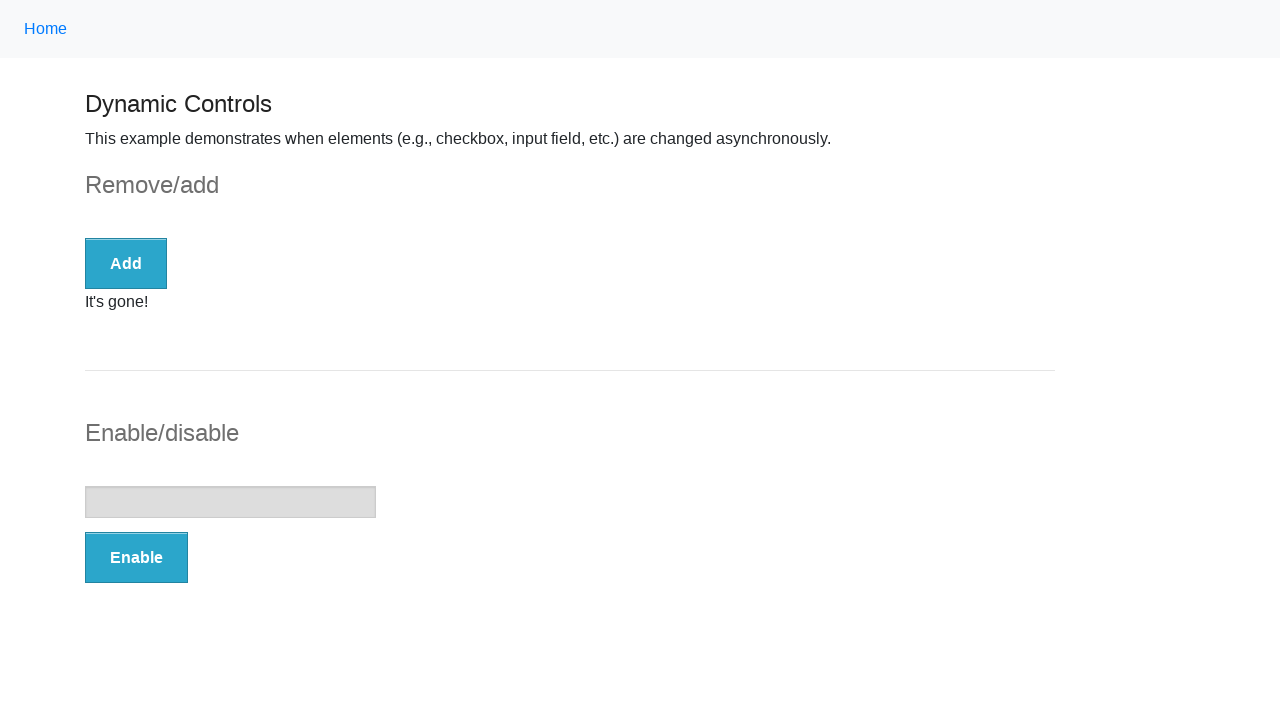

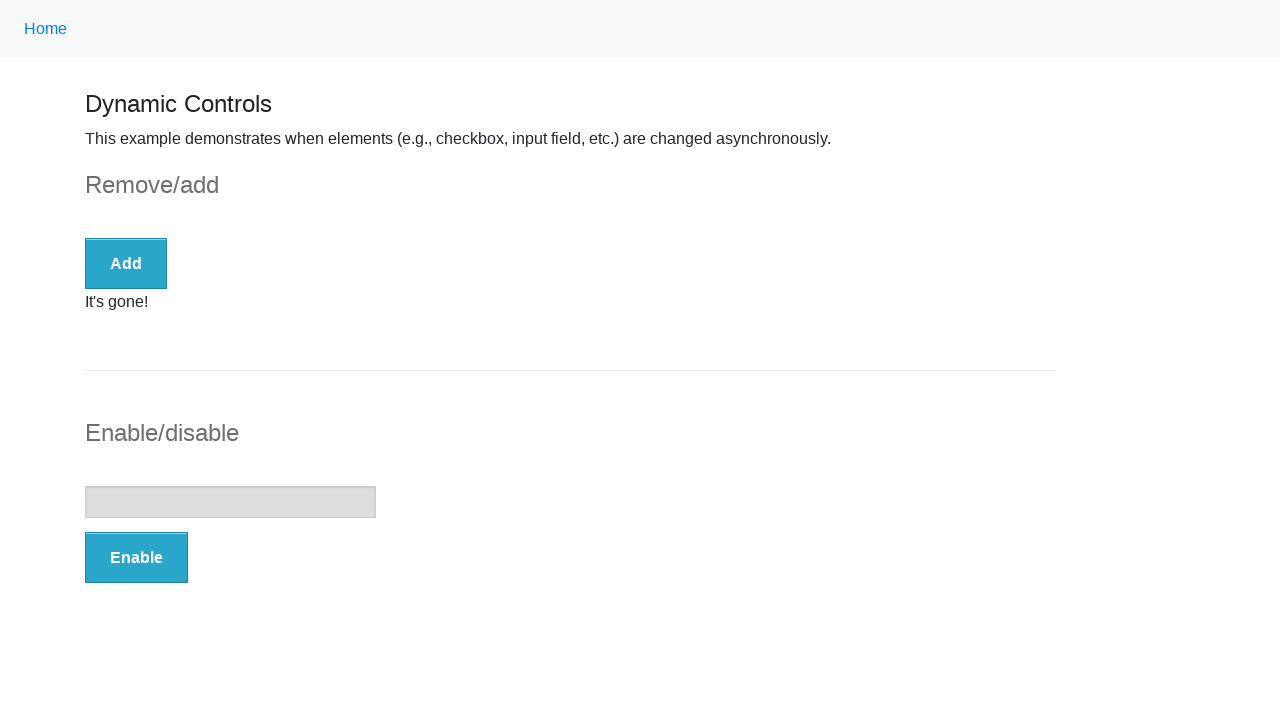